Navigates to the Selenium HQ website and scrolls to the bottom of the page

Starting URL: http://seleniumhq.org

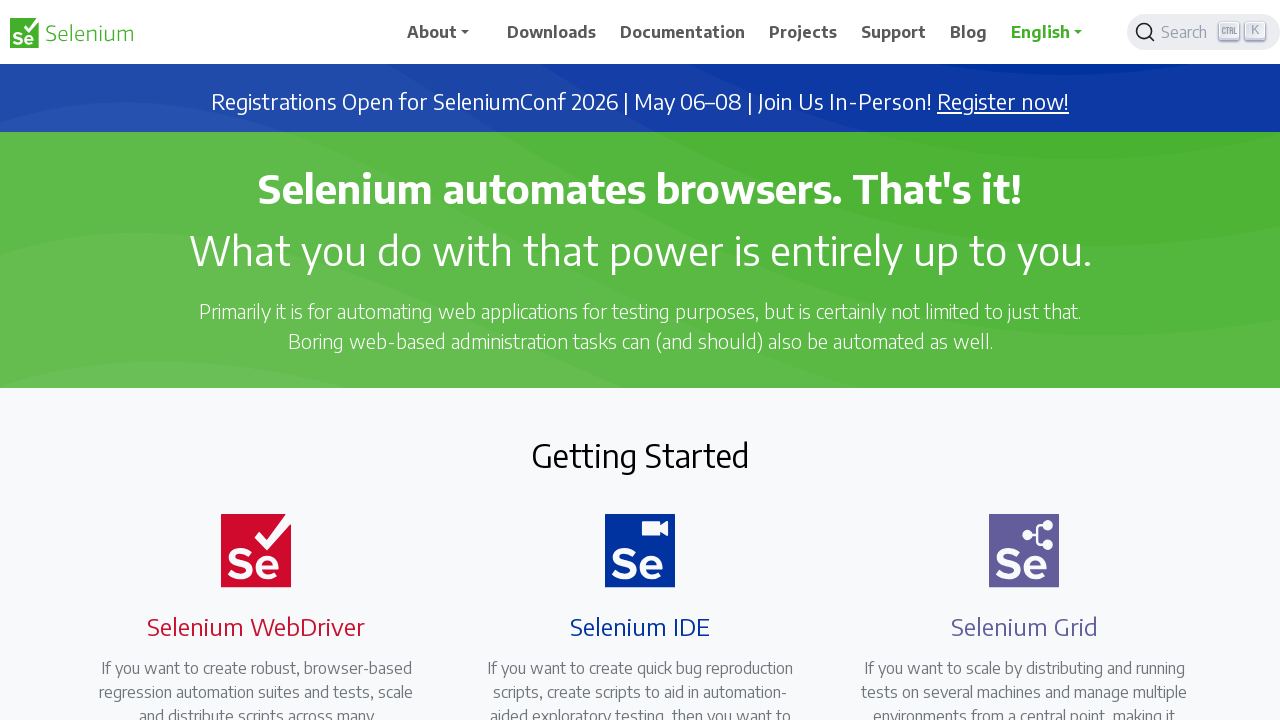

Navigated to Selenium HQ website at http://seleniumhq.org
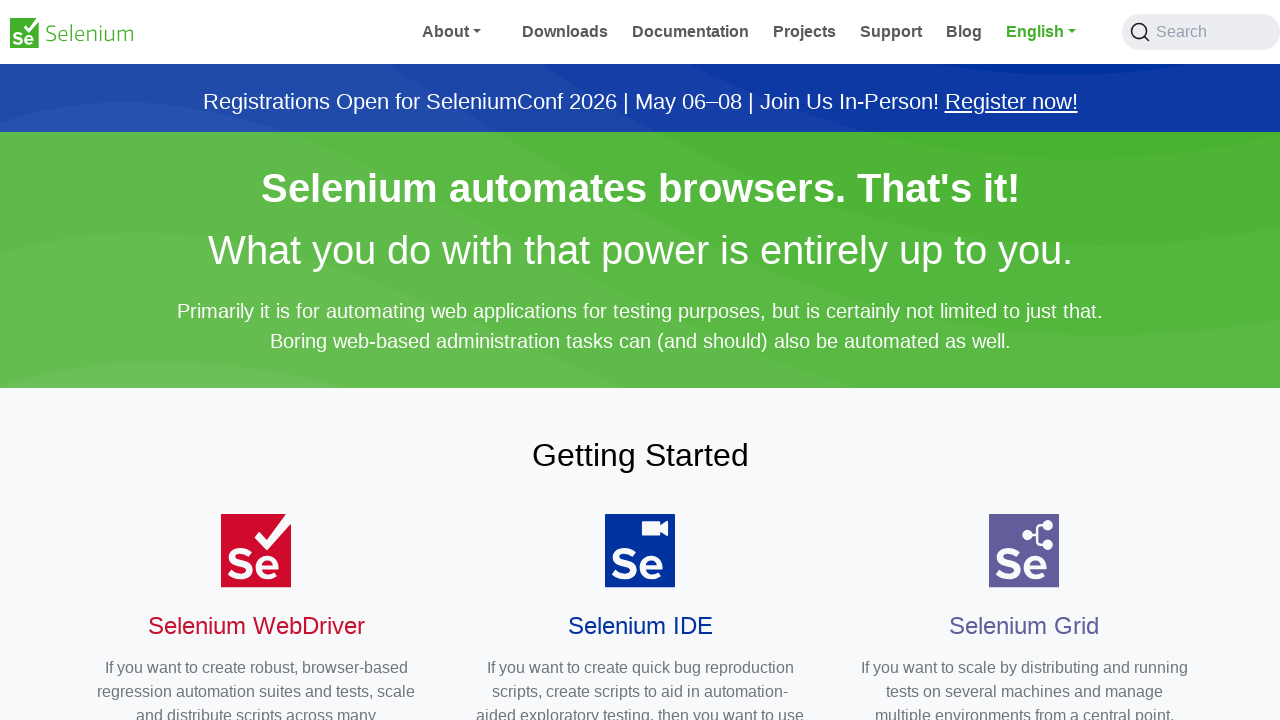

Scrolled to the bottom of the page
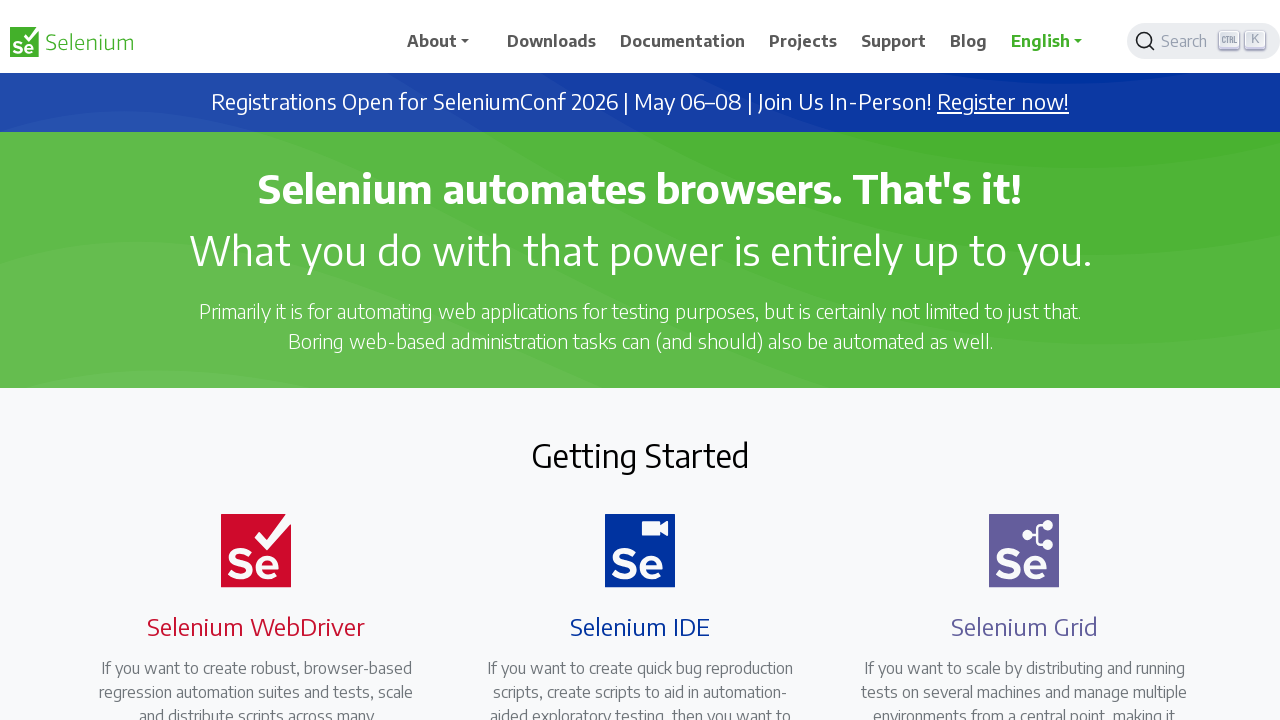

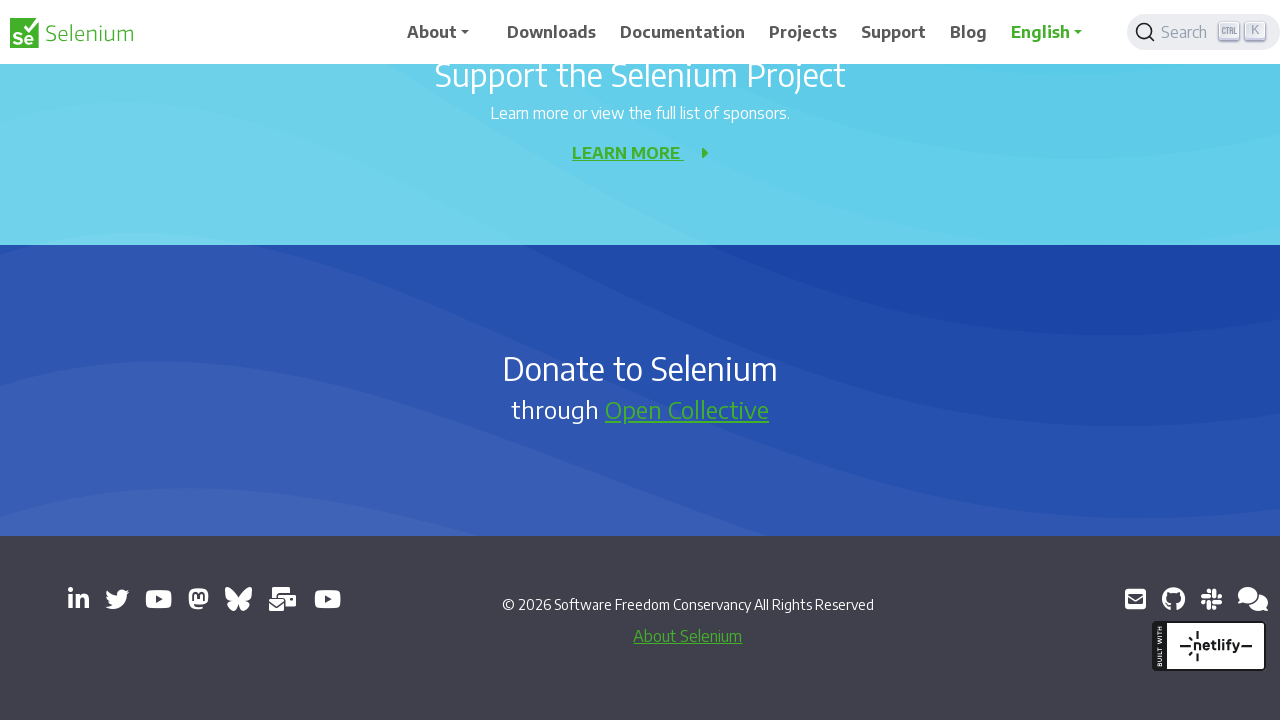